Tests the 12306 train ticket query functionality by entering departure station, arrival station, and travel date, then clicking the query button to search for available tickets.

Starting URL: https://kyfw.12306.cn/otn/leftTicket/init

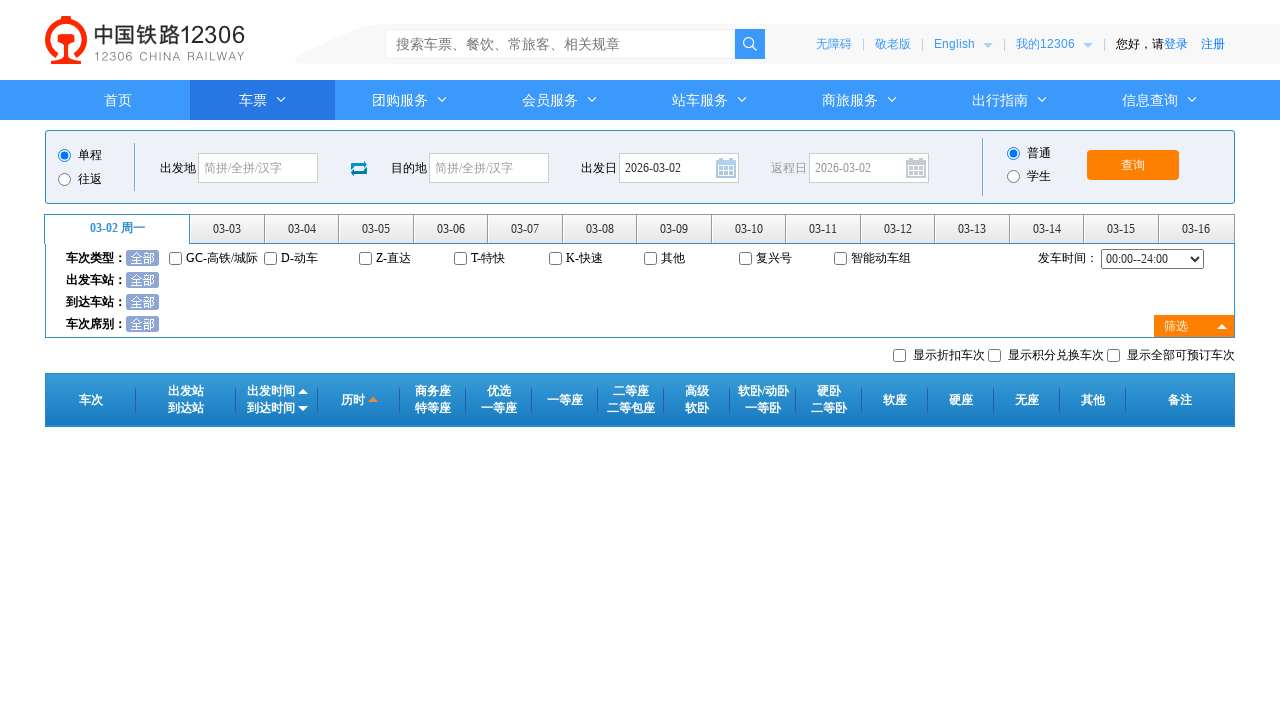

Clicked departure station field at (258, 168) on #fromStationText
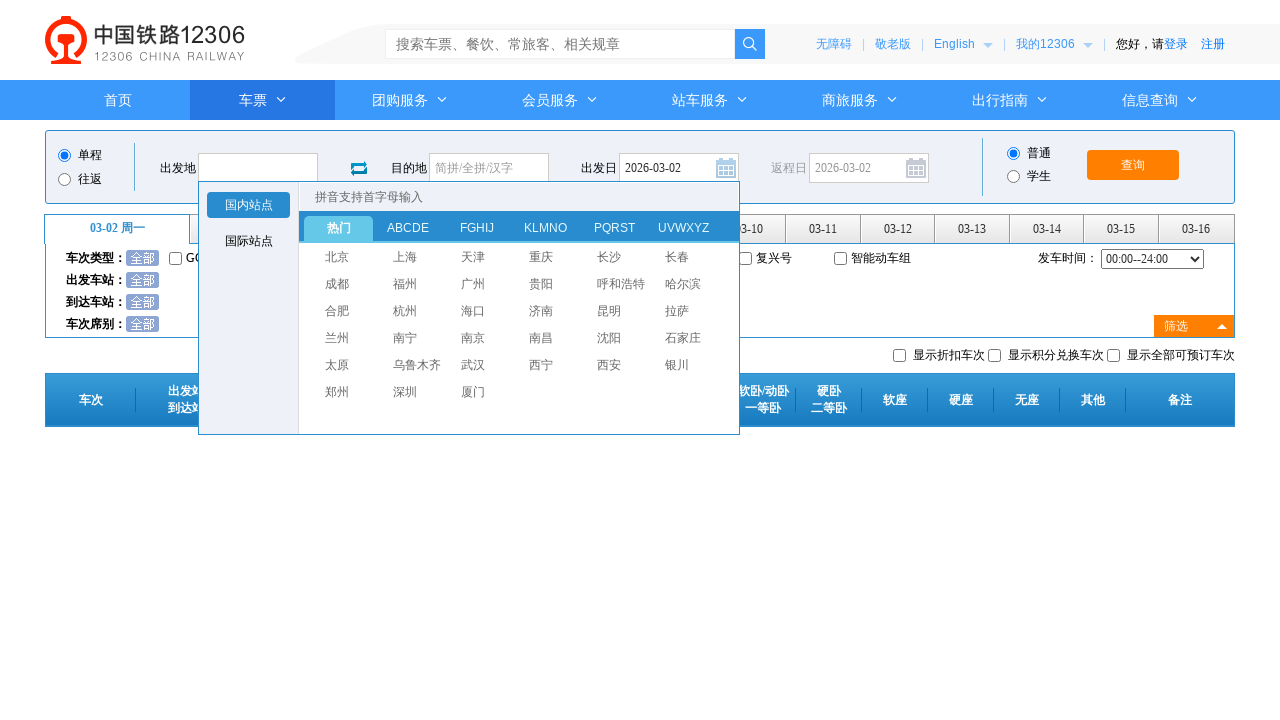

Filled departure station with '北京' (Beijing) on #fromStationText
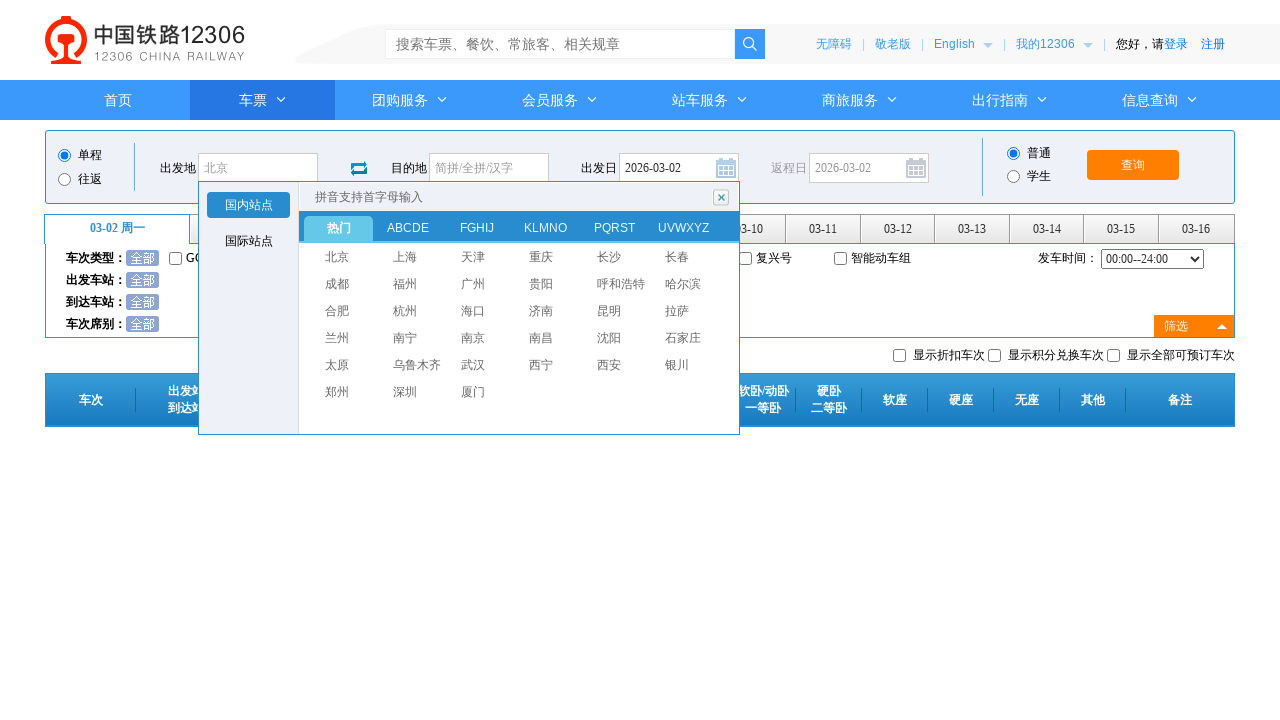

Pressed Enter to confirm departure station
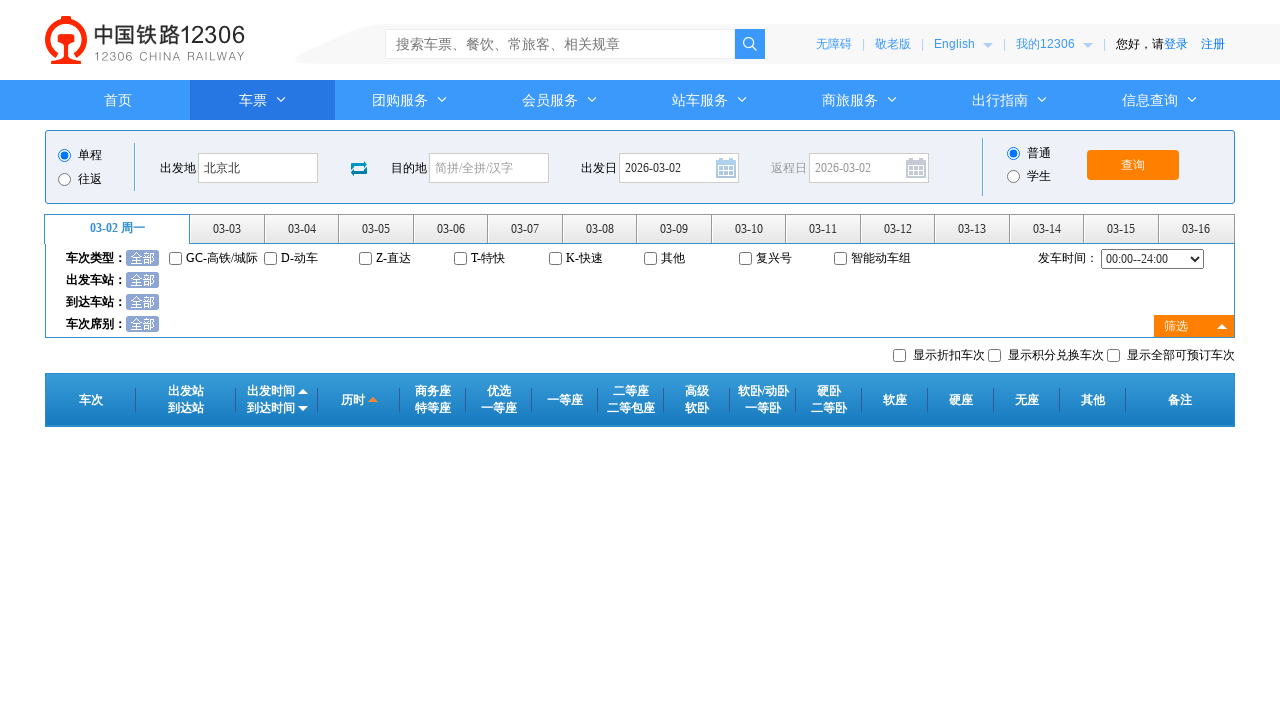

Clicked arrival station field at (489, 168) on #toStationText
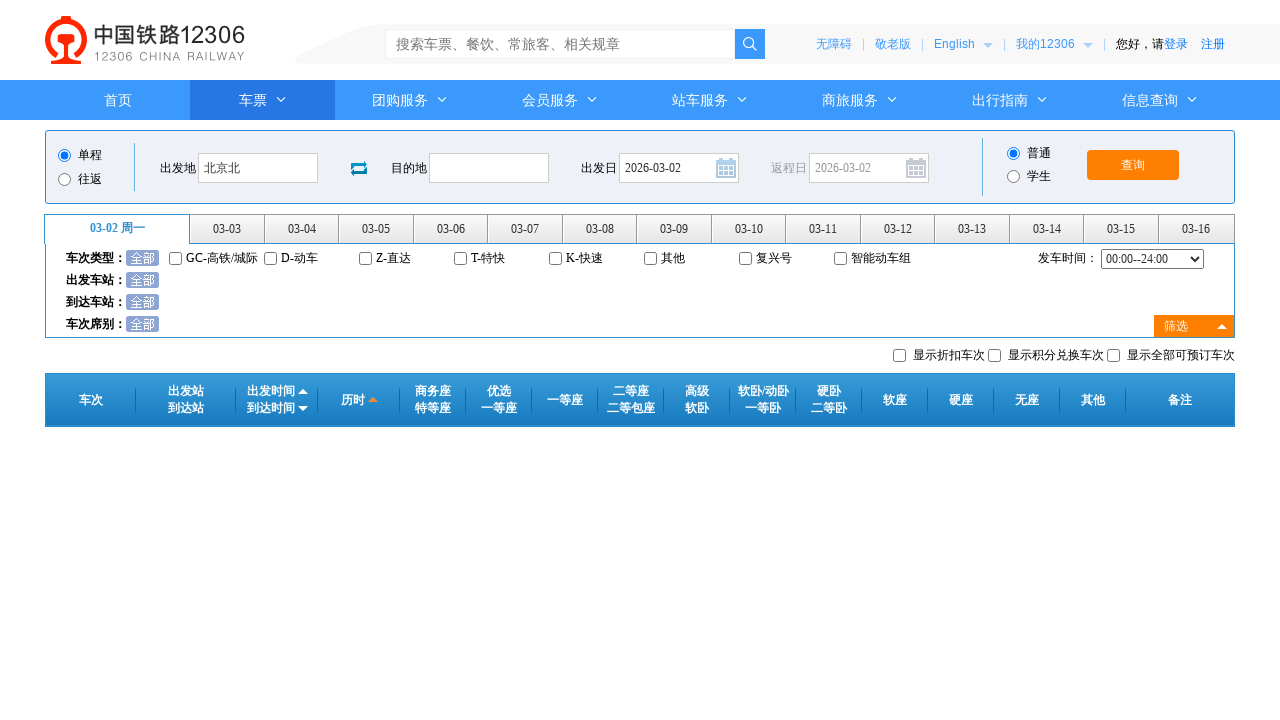

Filled arrival station with '上海' (Shanghai) on #toStationText
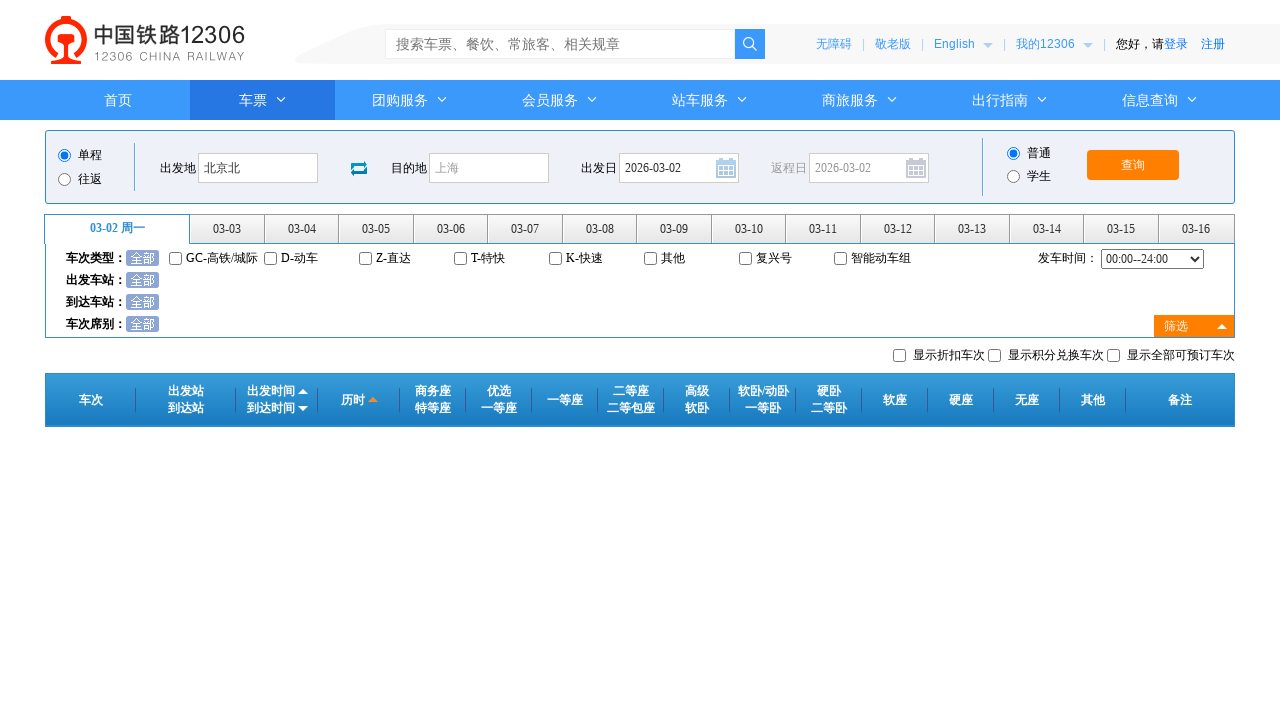

Pressed Enter to confirm arrival station
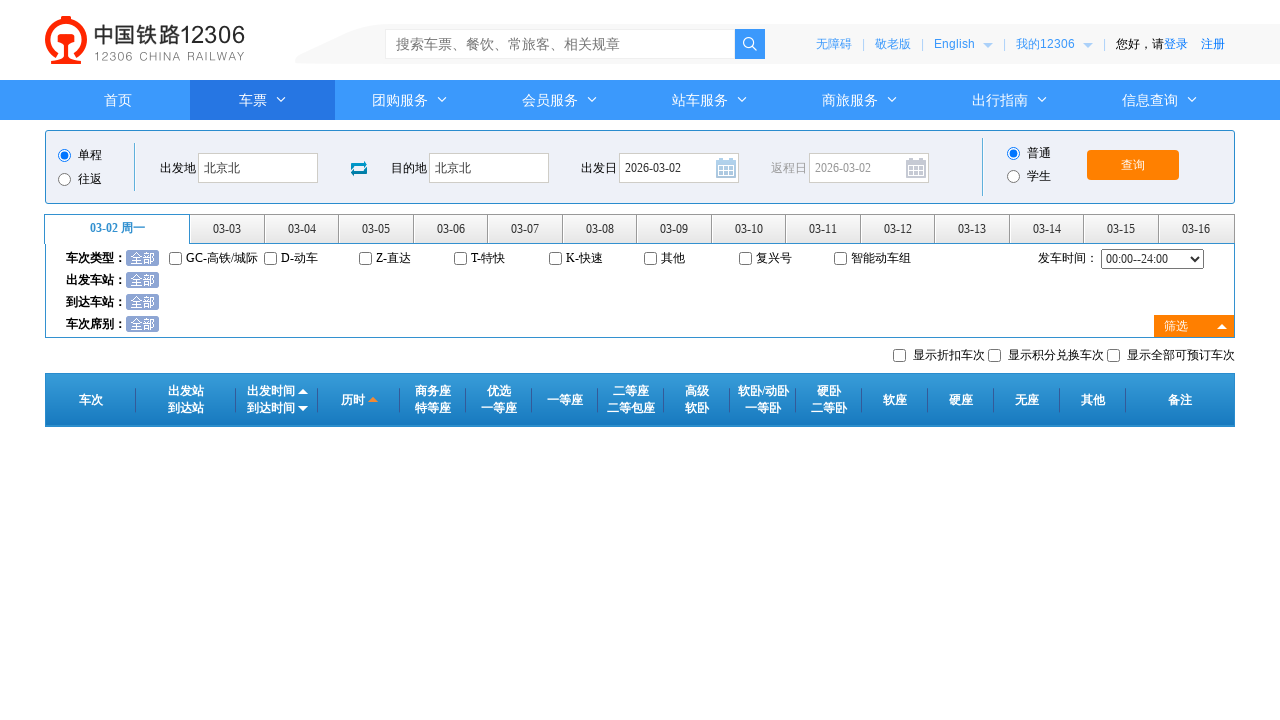

Removed readonly attribute from date field
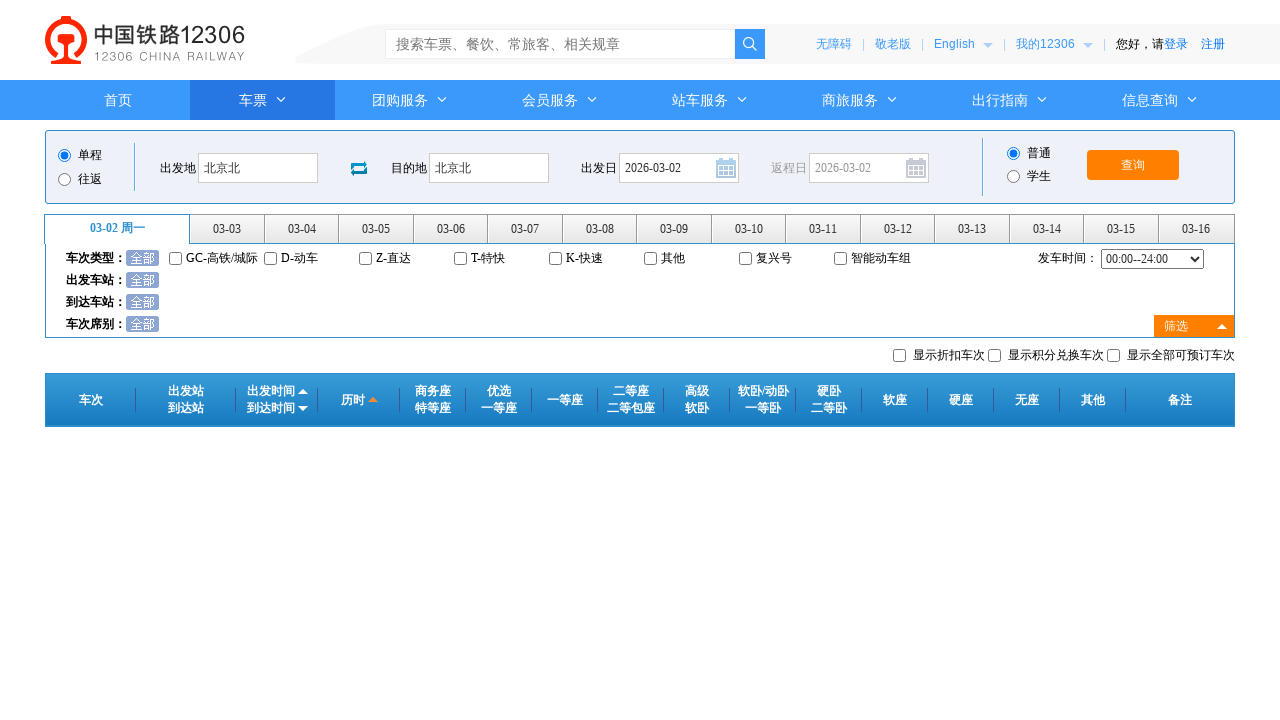

Set travel date to 2025-02-15 on #train_date
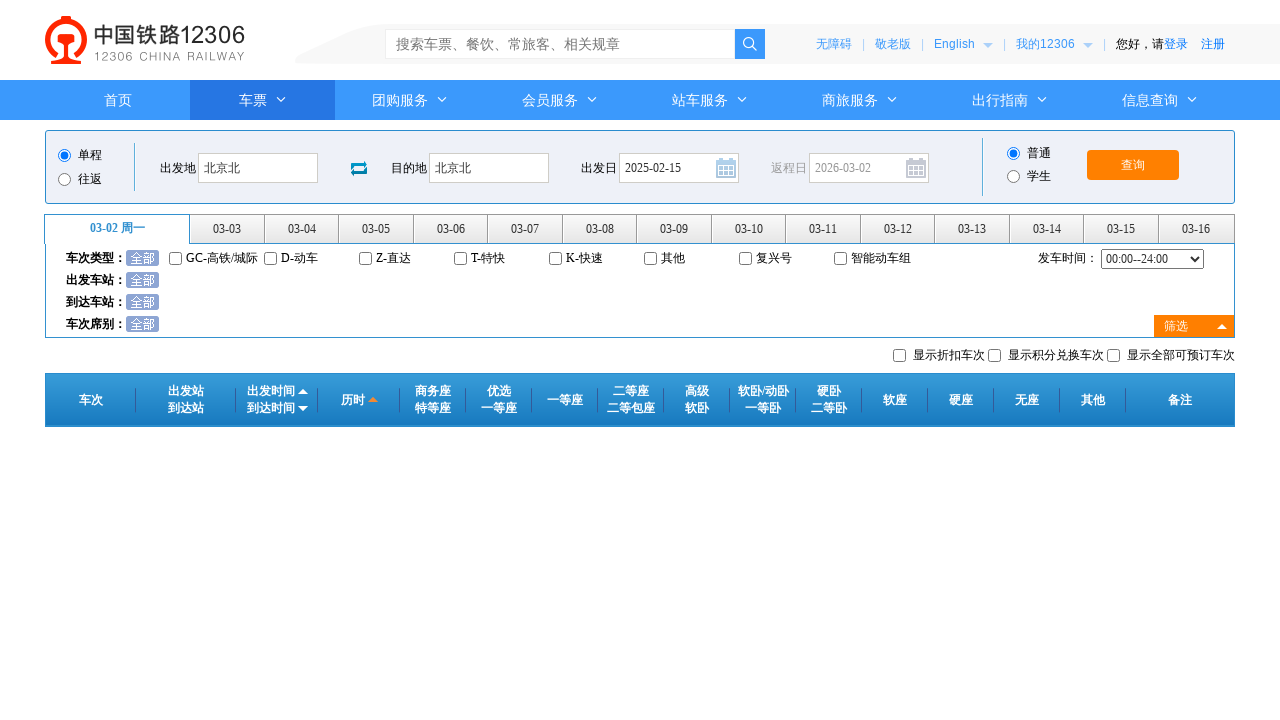

Clicked date field to confirm selection at (679, 168) on #train_date
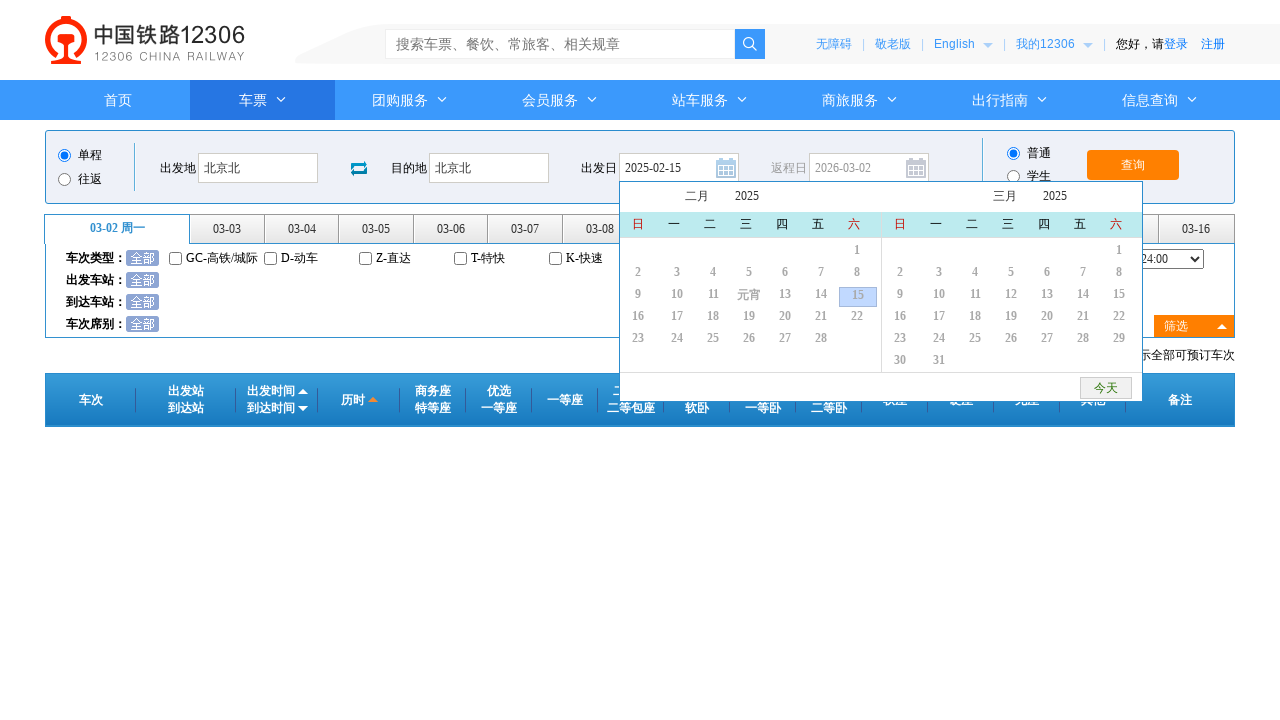

Clicked query button to search for available tickets at (1133, 165) on #query_ticket
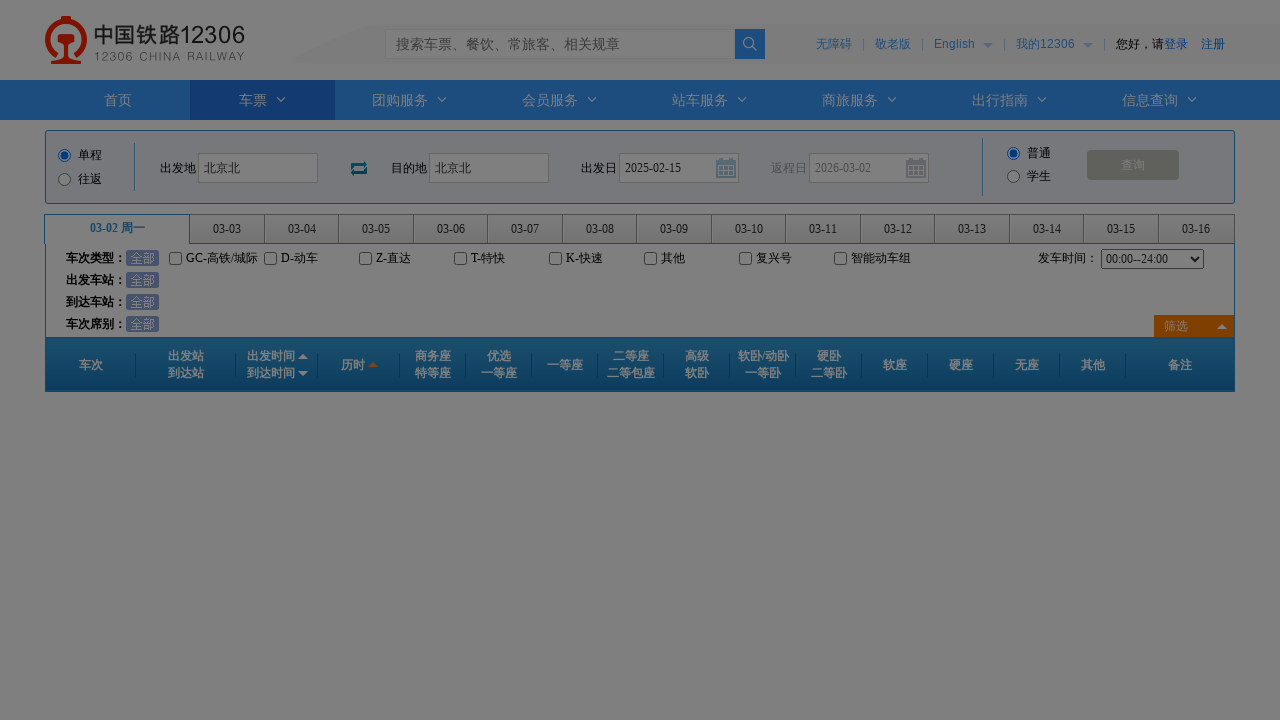

Waited for ticket search results to load
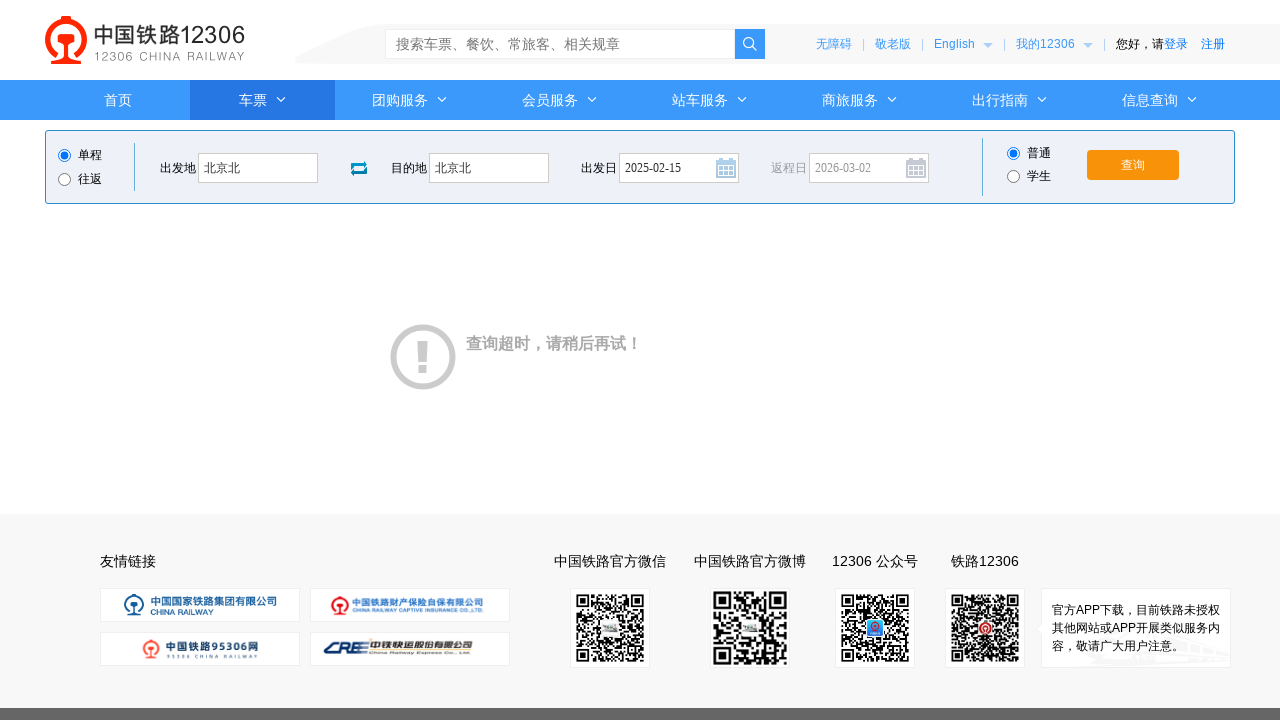

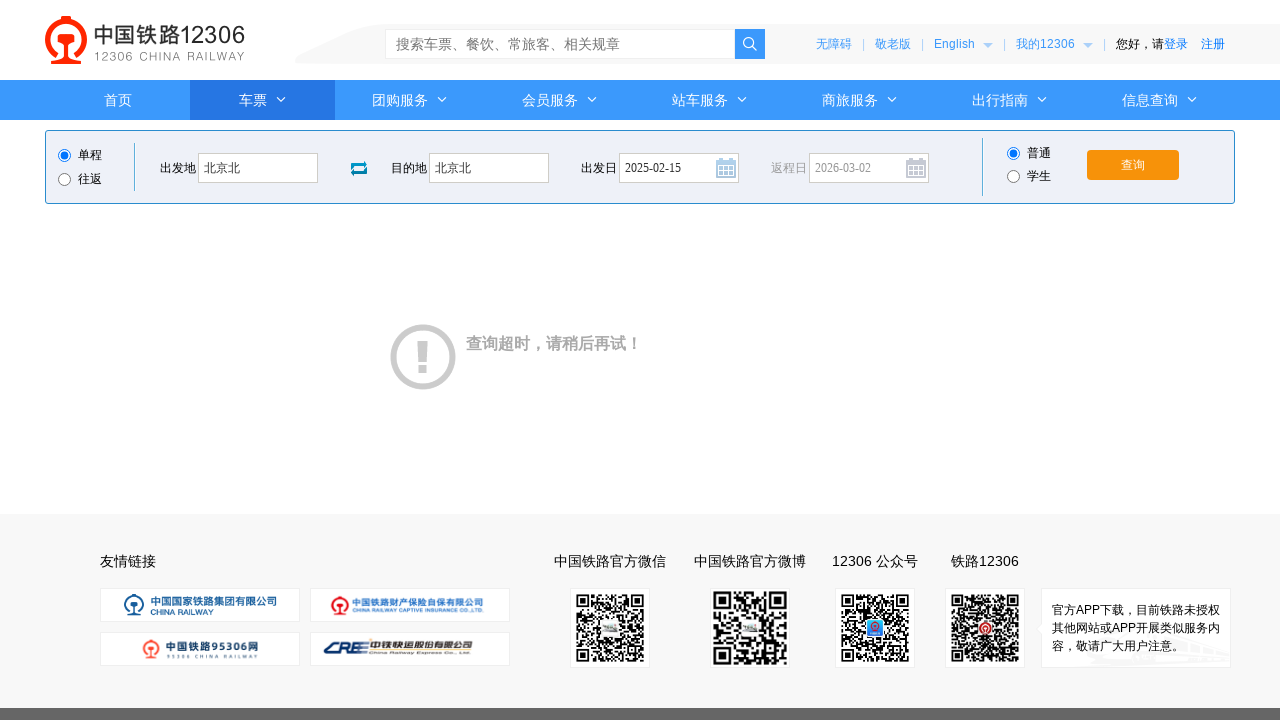